Handles JavaScript alerts by accepting the first alert and dismissing the second alert

Starting URL: https://demoqa.com/alerts

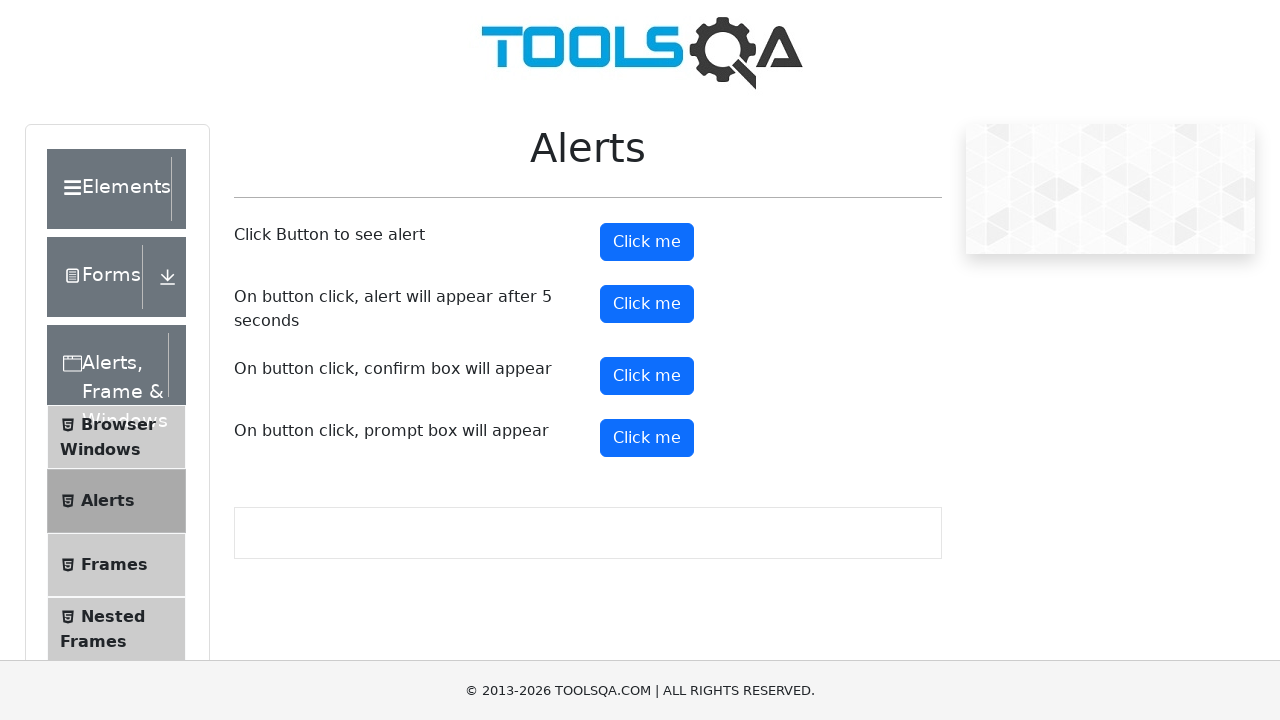

Set up dialog handler to accept alerts
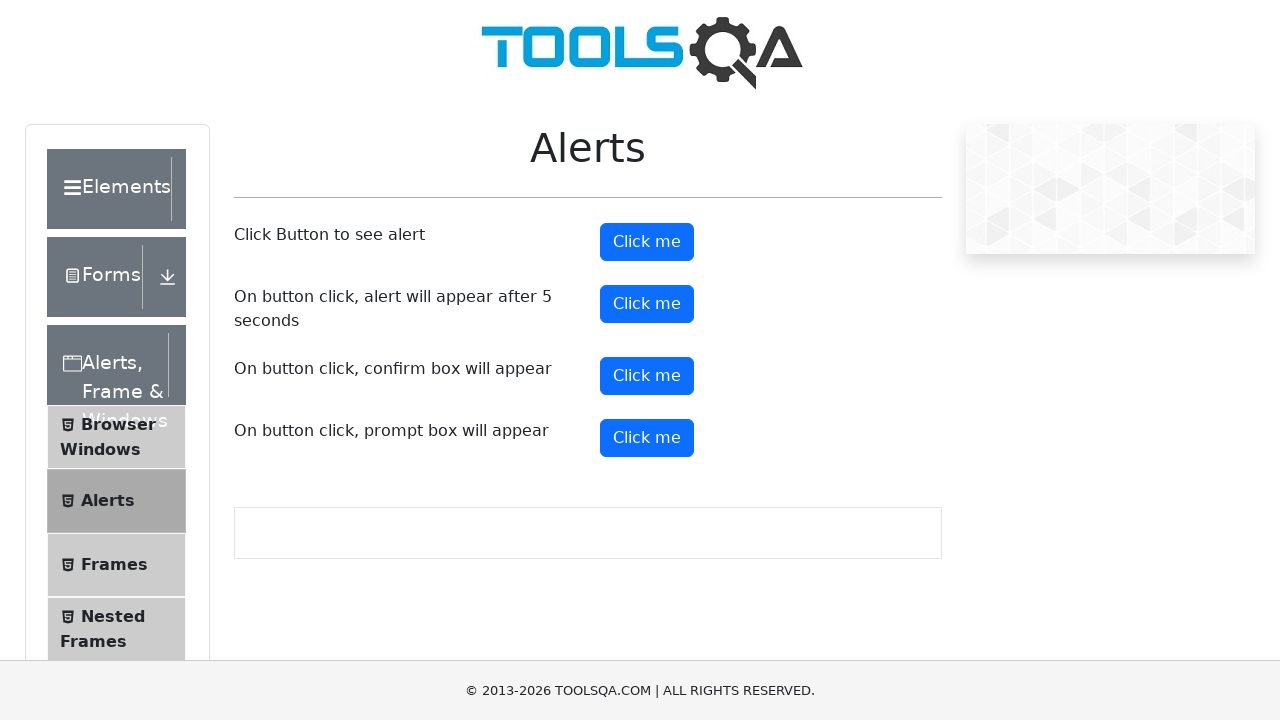

Clicked alert button to trigger first alert at (647, 242) on #alertButton
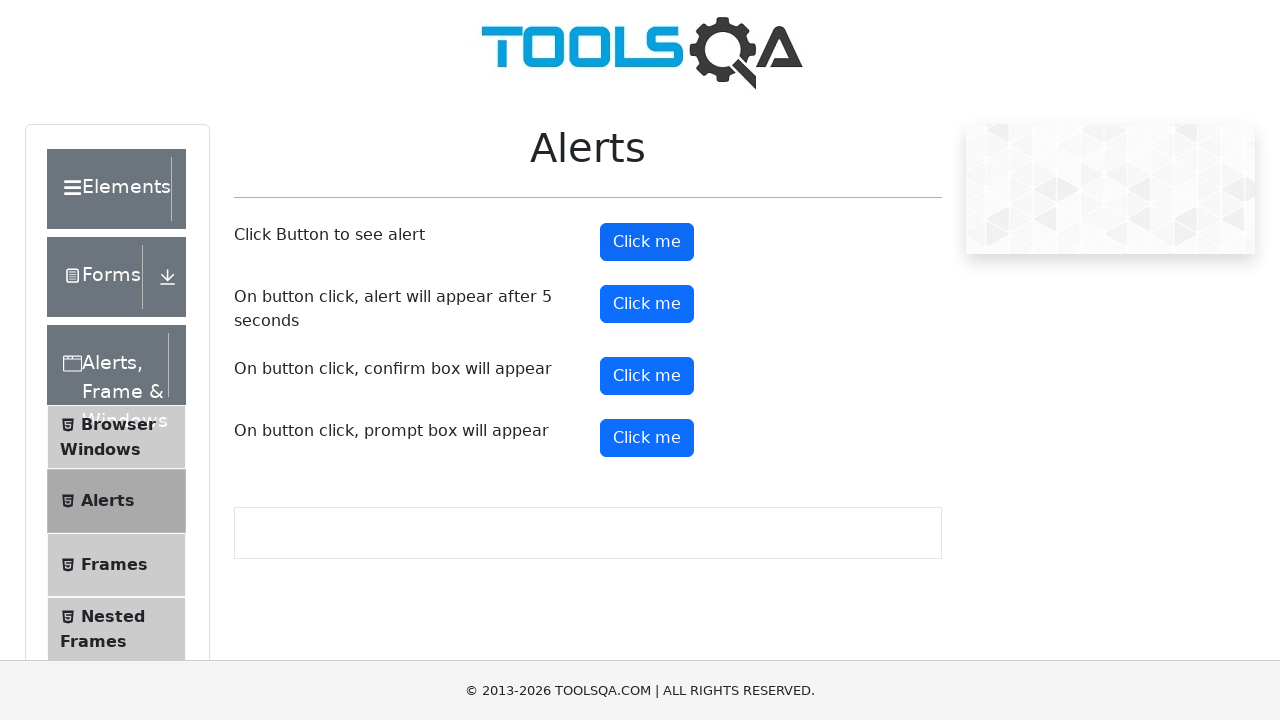

Set up dialog handler to dismiss alerts
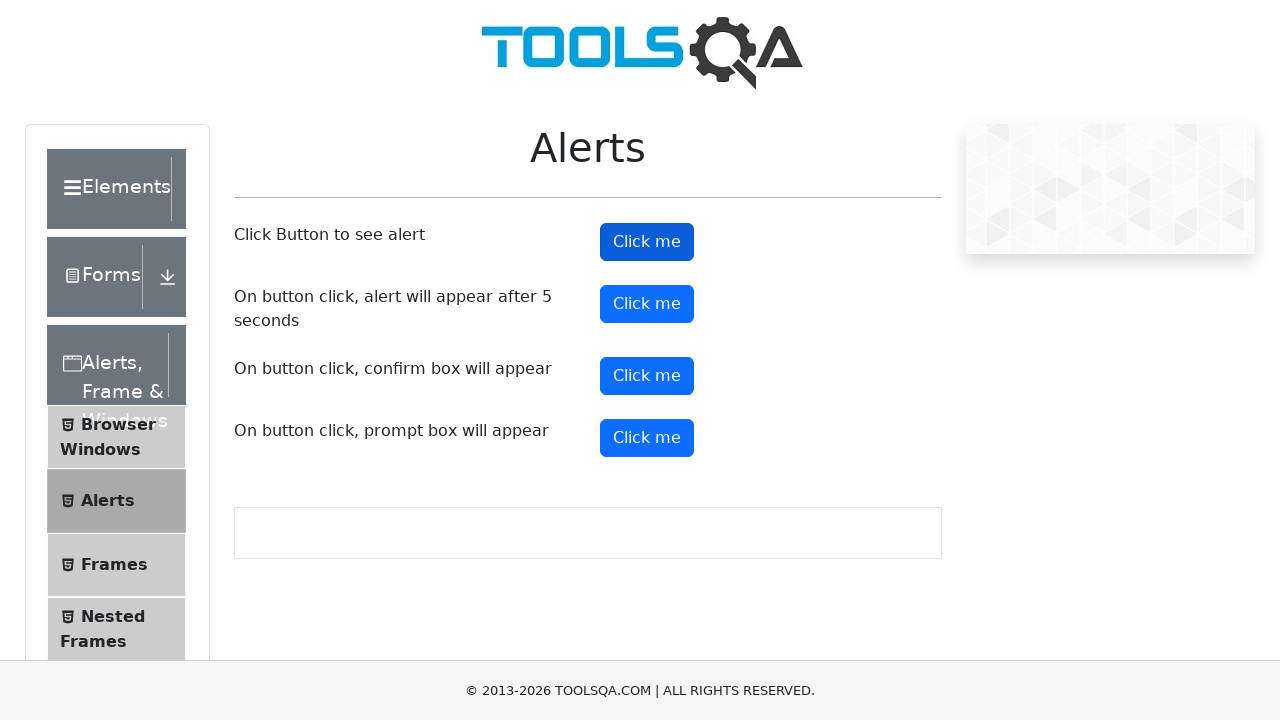

Clicked confirm button to trigger second alert at (647, 376) on #confirmButton
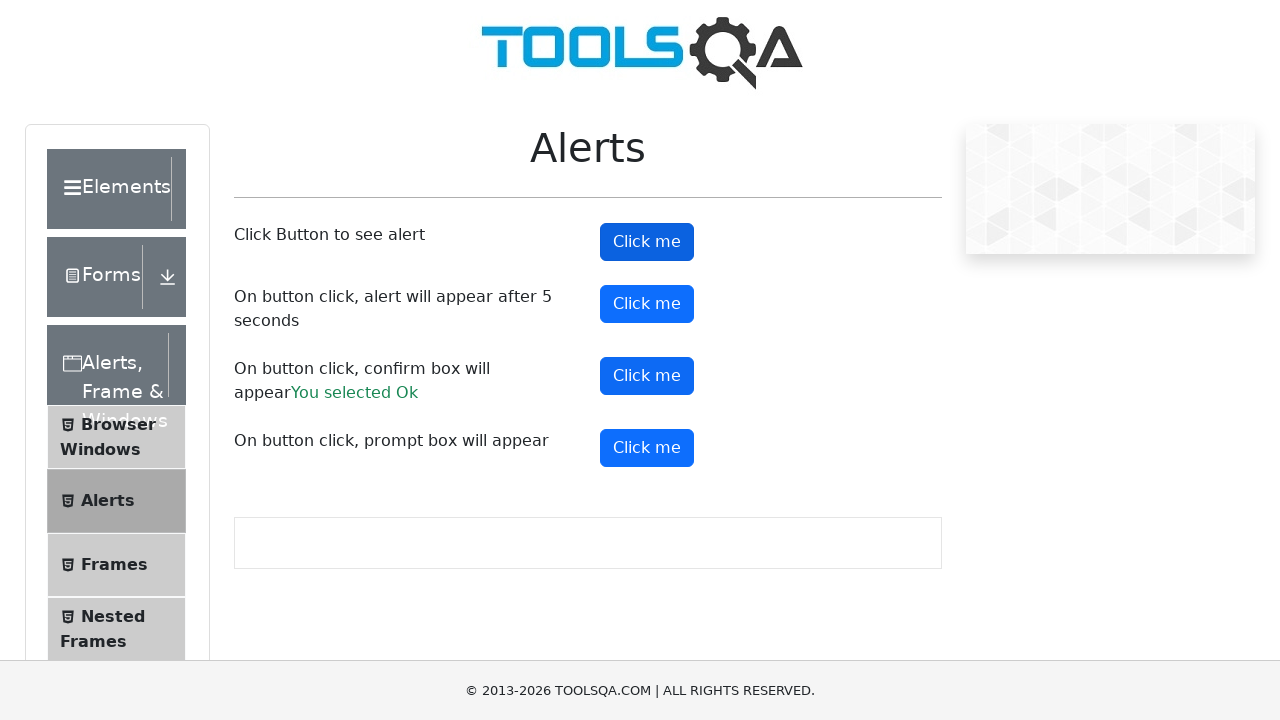

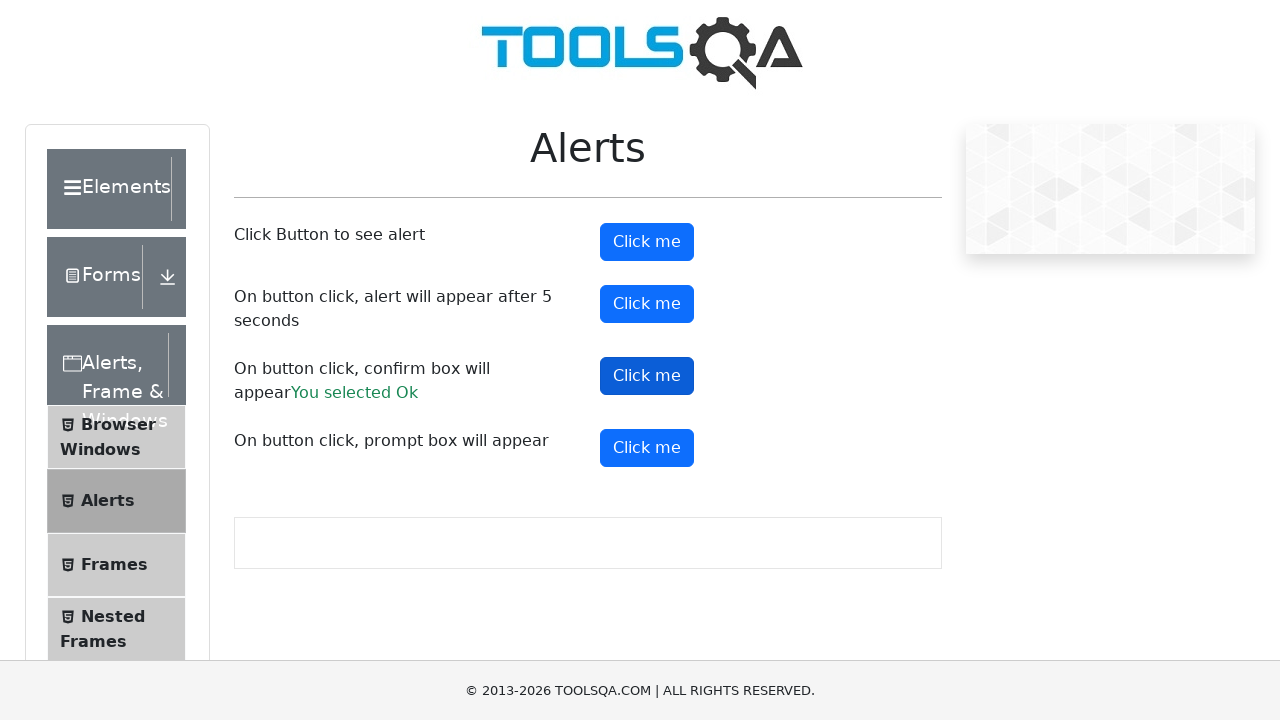